Tests visual layout of Python.org homepage by creating a baseline, then removing the donate button and checking for visual changes

Starting URL: https://python.org/

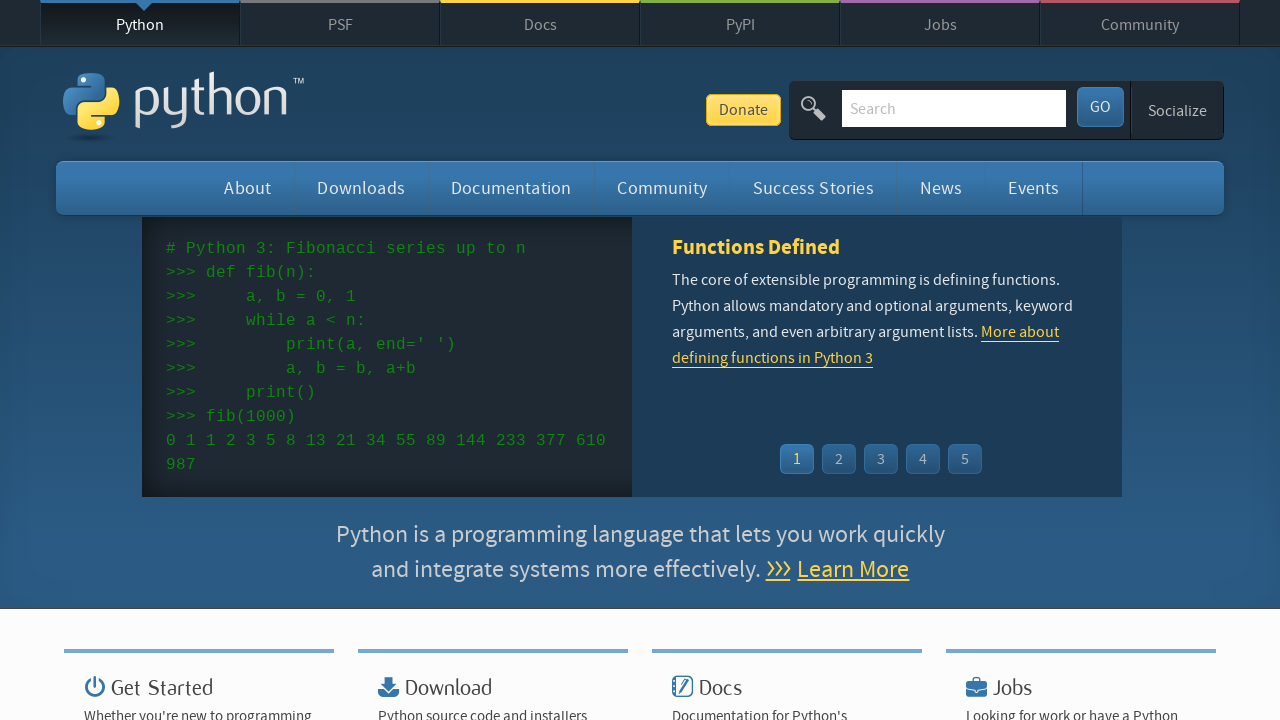

Waited for page to reach networkidle load state
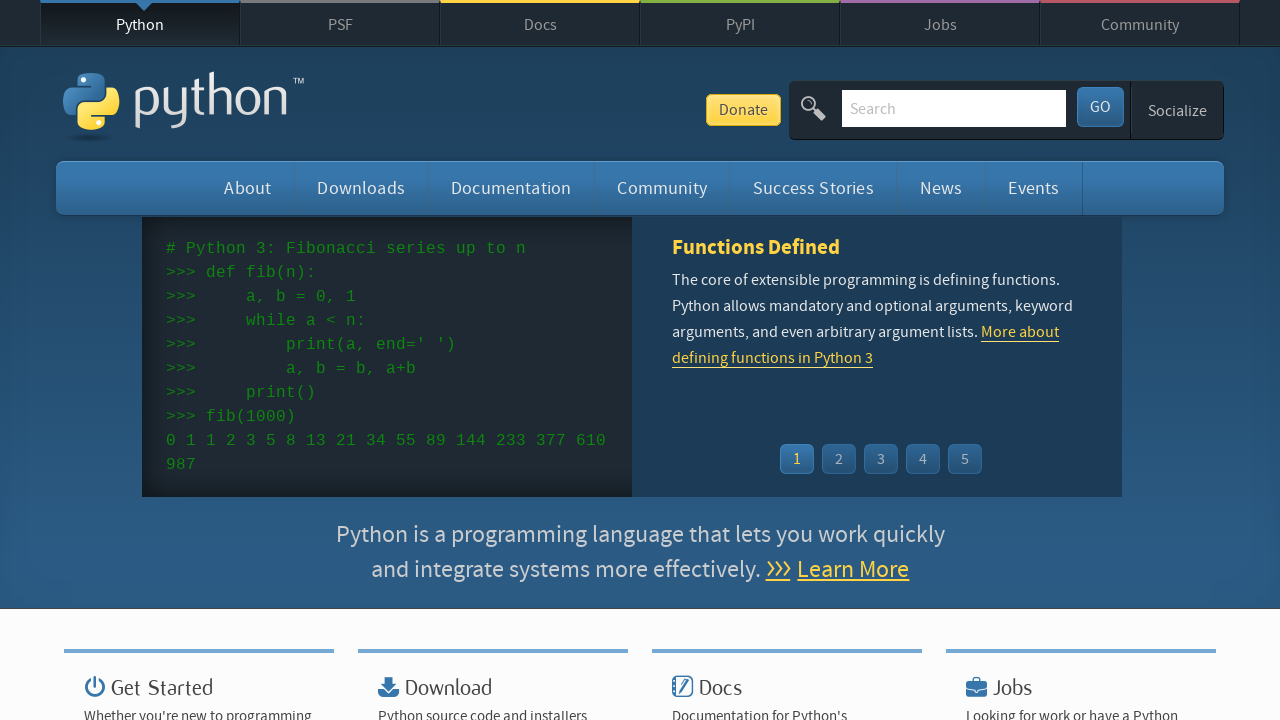

Removed donate button element from page using JavaScript
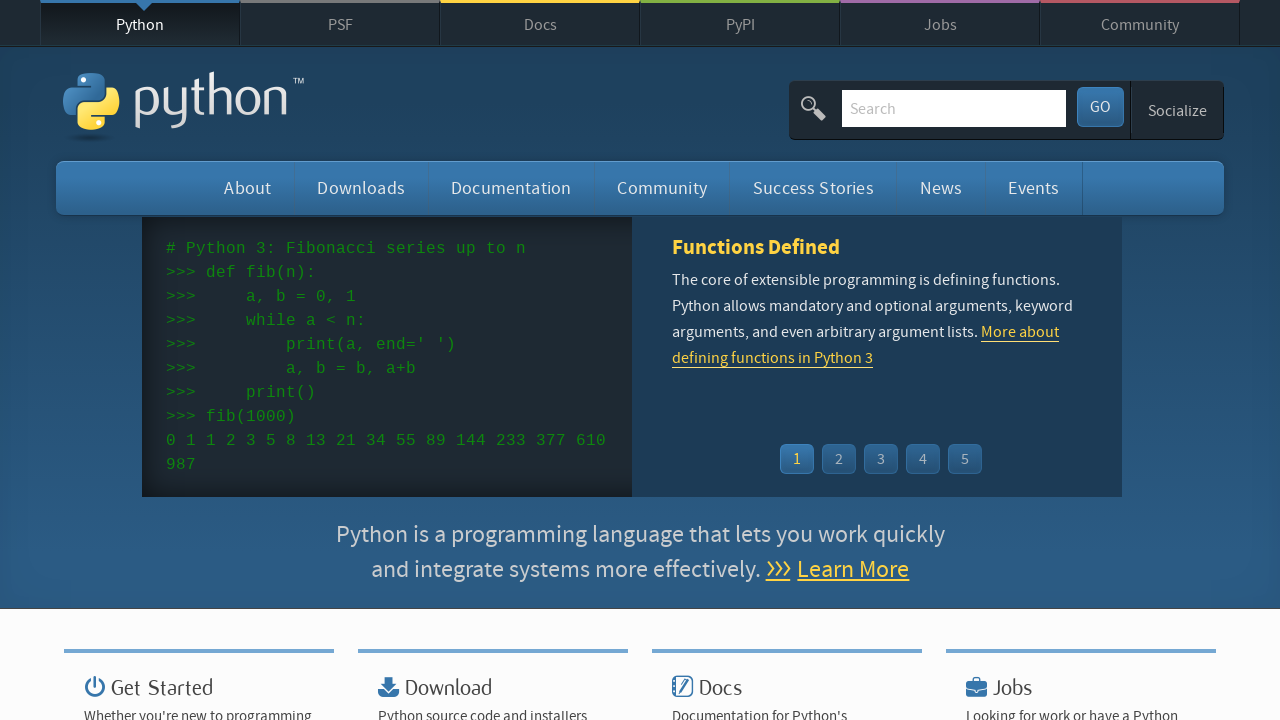

Verified touchnav-wrapper element exists after donate button removal
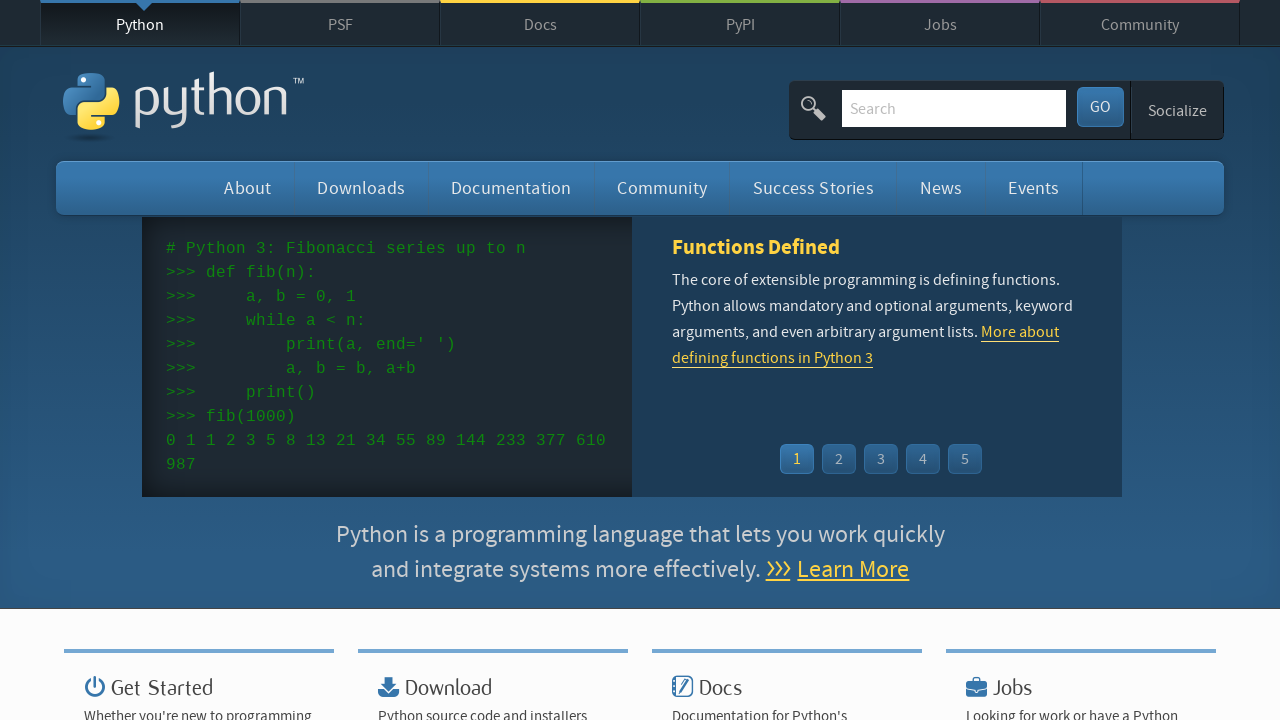

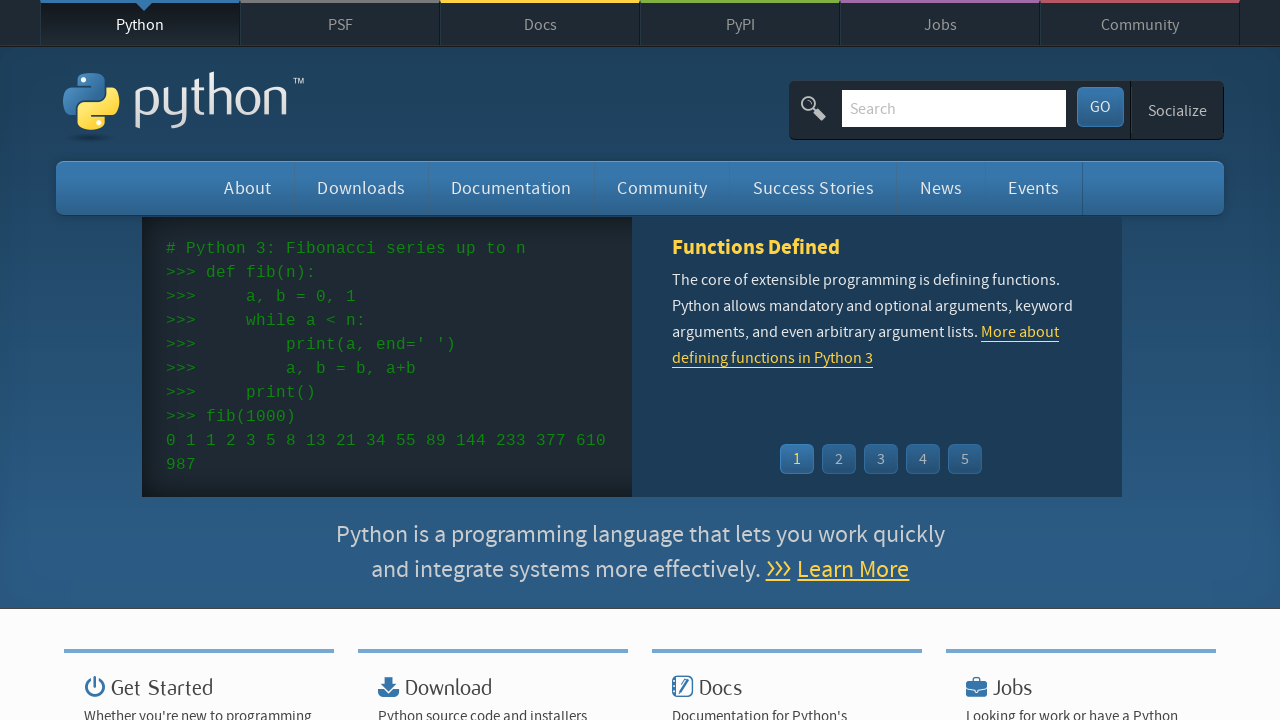